Tests clicking a button with dynamic ID multiple times, refreshing the page between clicks to verify the button can be located by CSS selector despite changing IDs

Starting URL: http://uitestingplayground.com/dynamicid

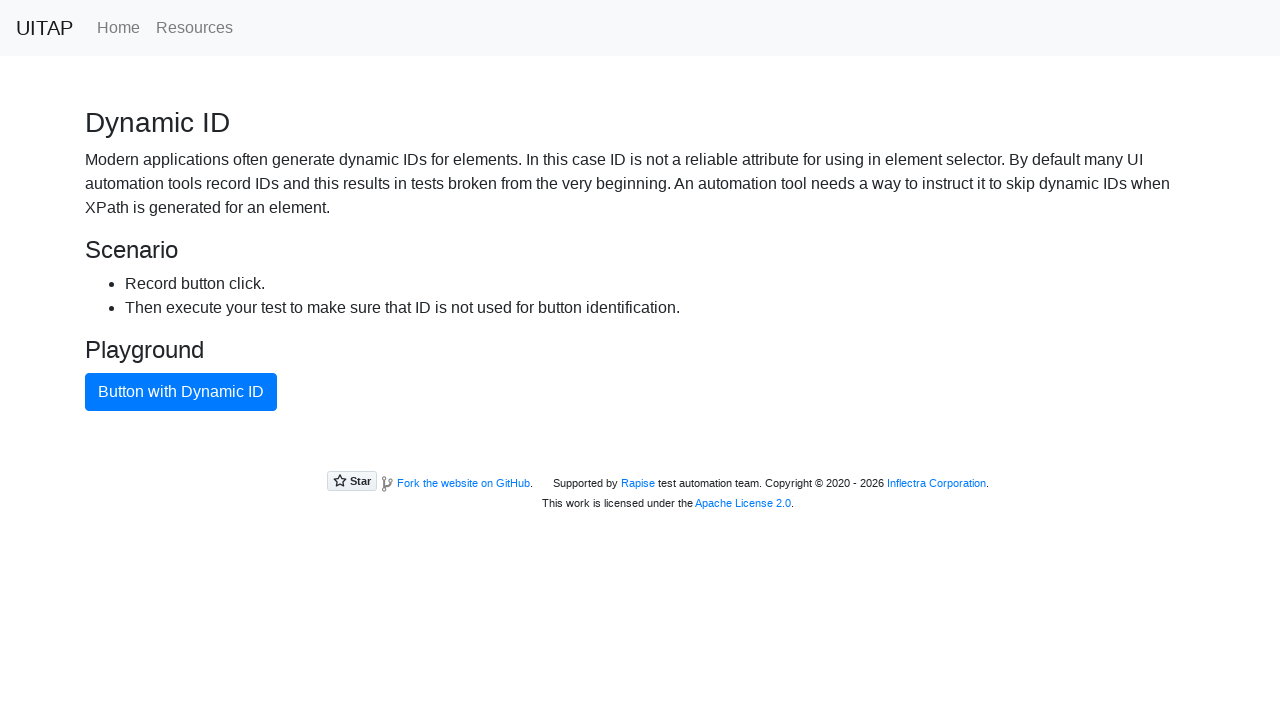

Clicked button with dynamic ID using CSS selector (iteration 1) at (181, 392) on button.btn-primary
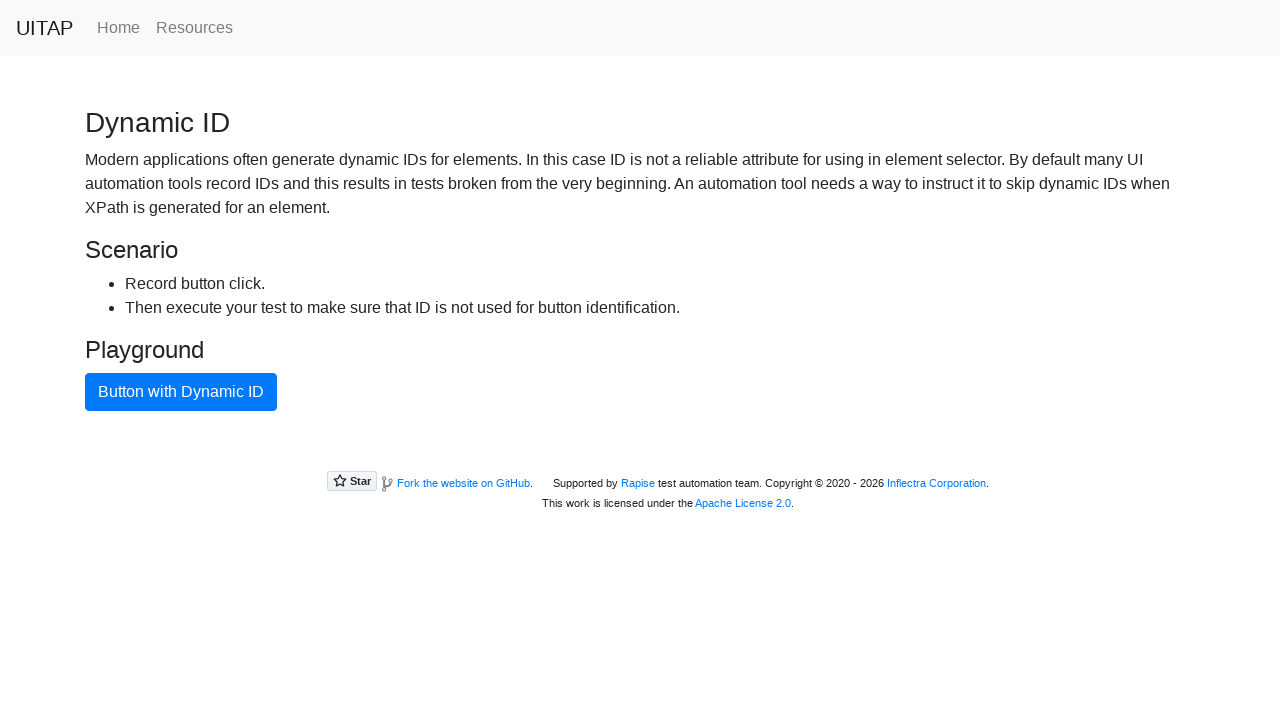

Refreshed page to generate new dynamic ID (iteration 1)
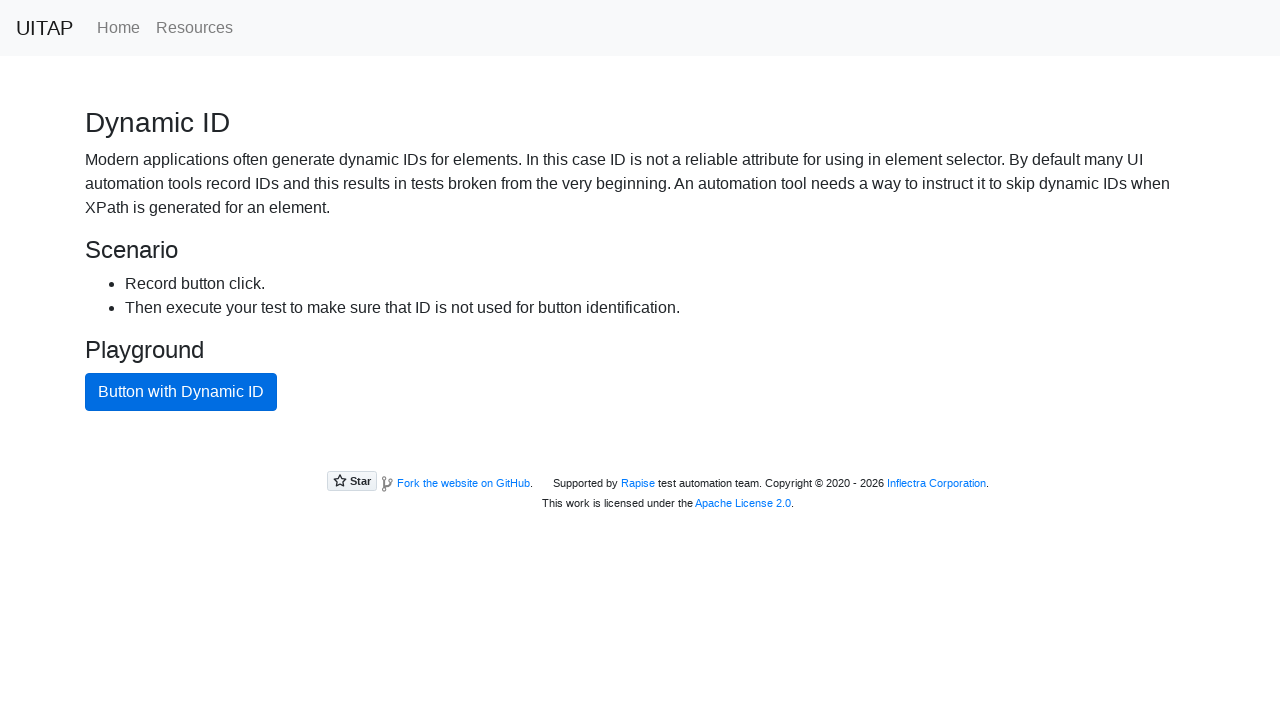

Clicked button with dynamic ID using CSS selector (iteration 2) at (181, 392) on button.btn-primary
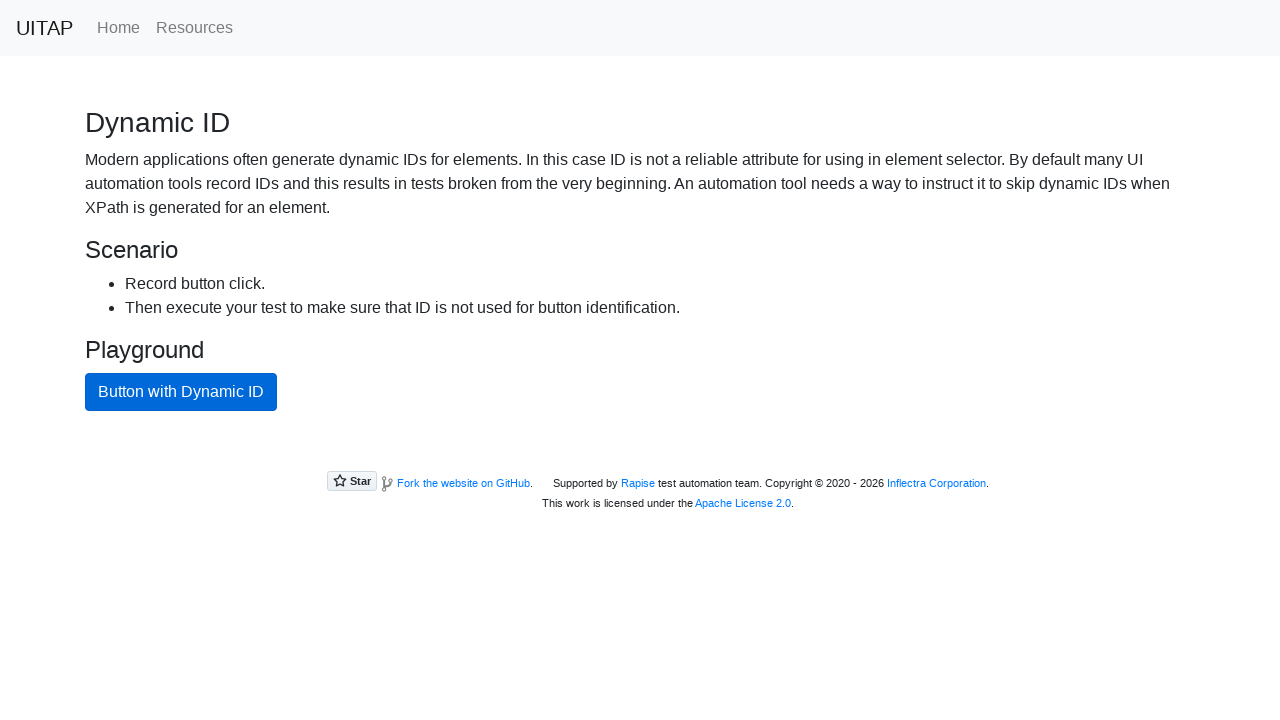

Refreshed page to generate new dynamic ID (iteration 2)
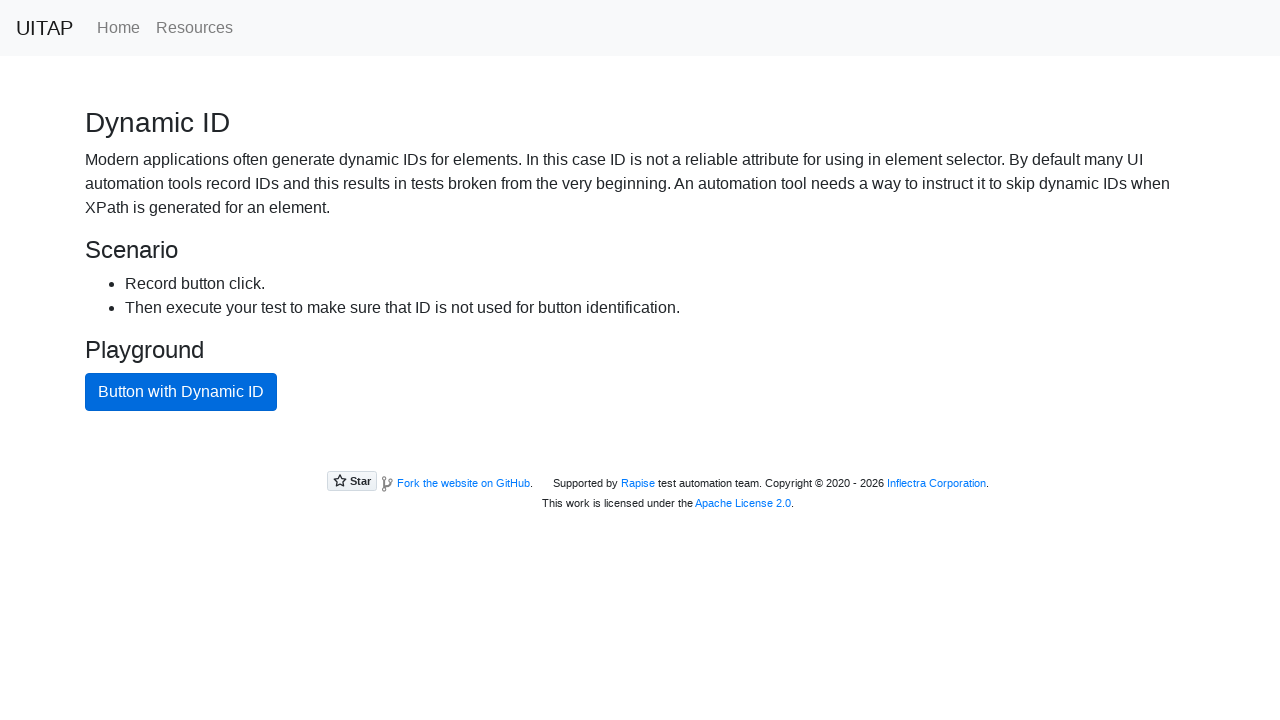

Clicked button with dynamic ID using CSS selector (iteration 3) at (181, 392) on button.btn-primary
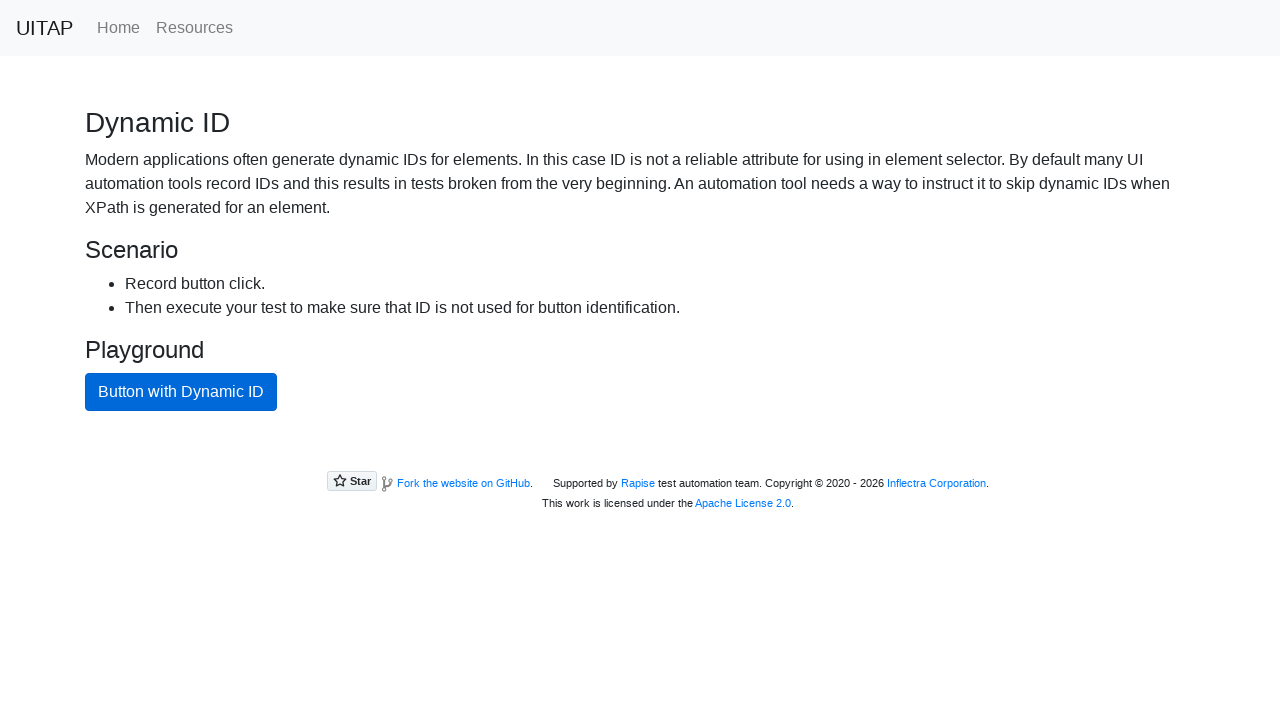

Refreshed page to generate new dynamic ID (iteration 3)
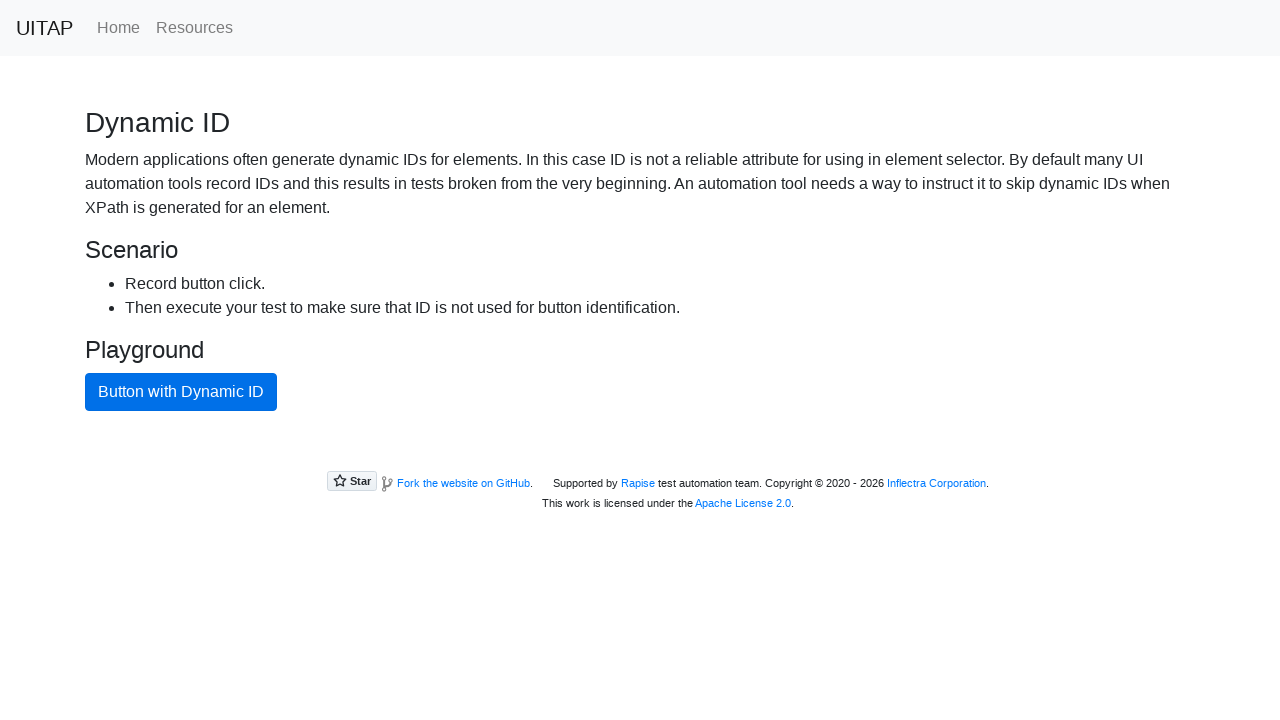

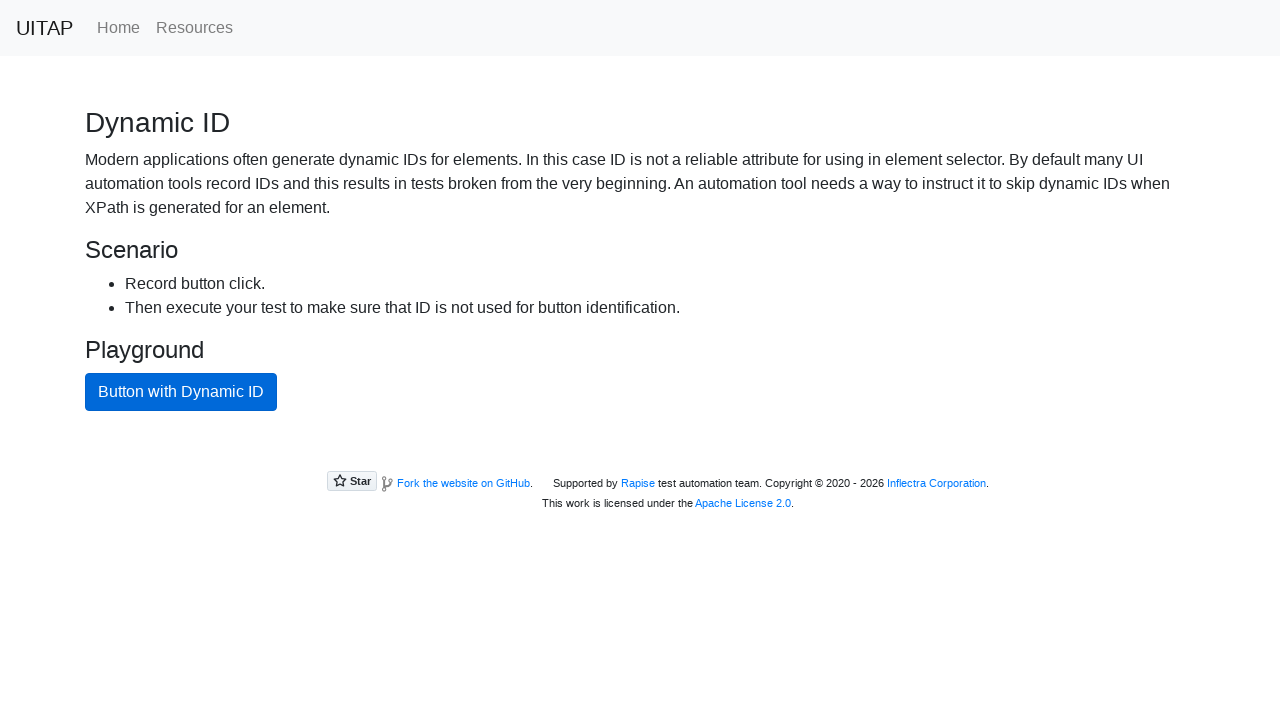